Tests drag and drop functionality by dragging an element and dropping it onto a target area, then verifying the success message

Starting URL: https://seleniumui.moderntester.pl/droppable.php

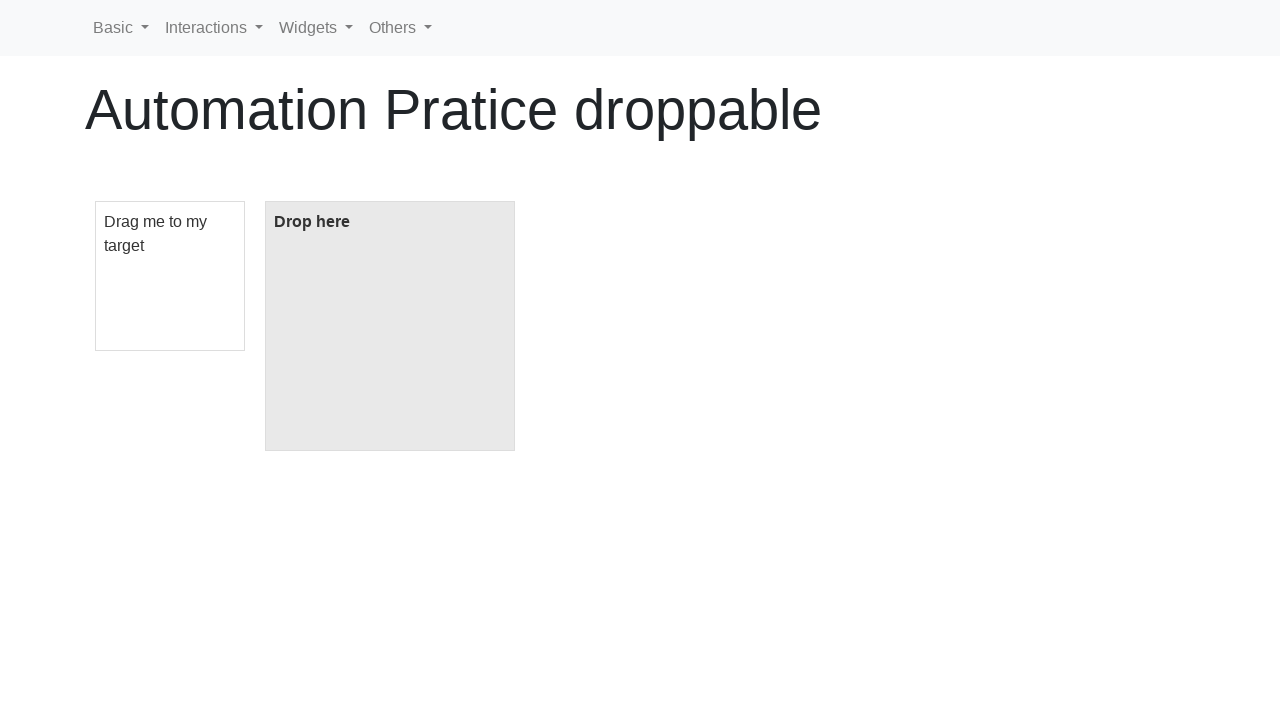

Navigated to drag and drop test page
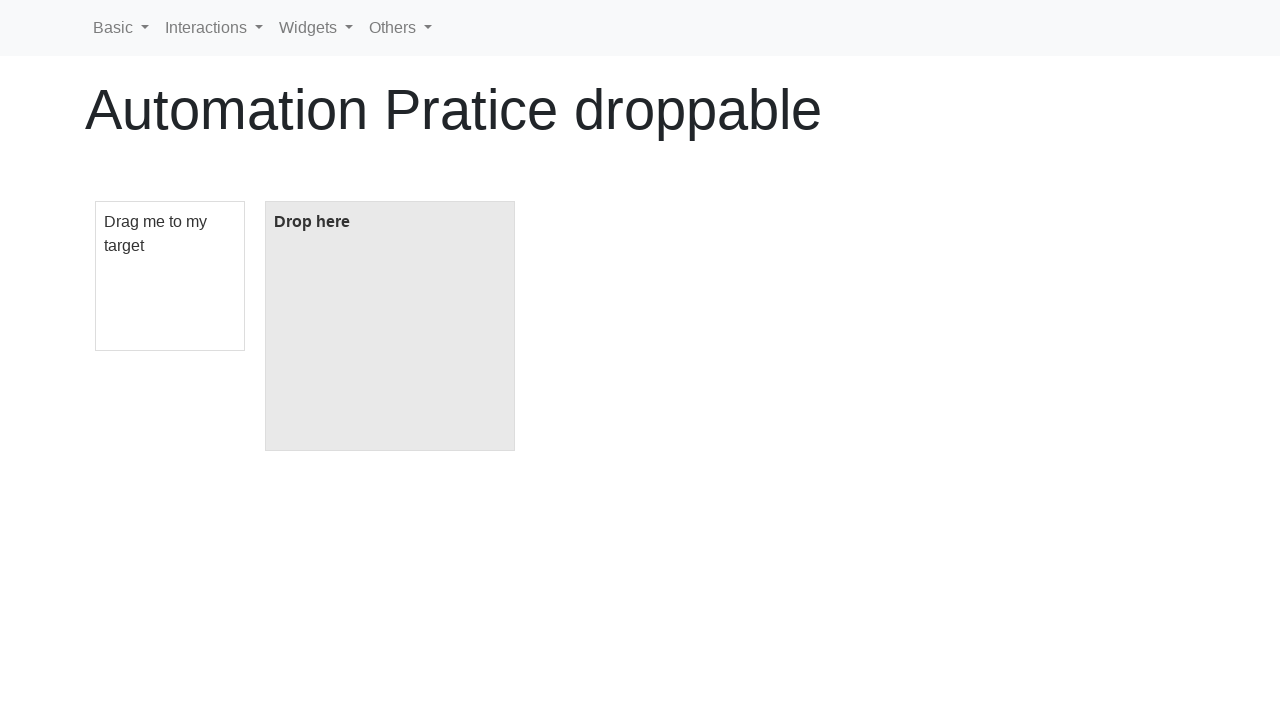

Located the draggable square element
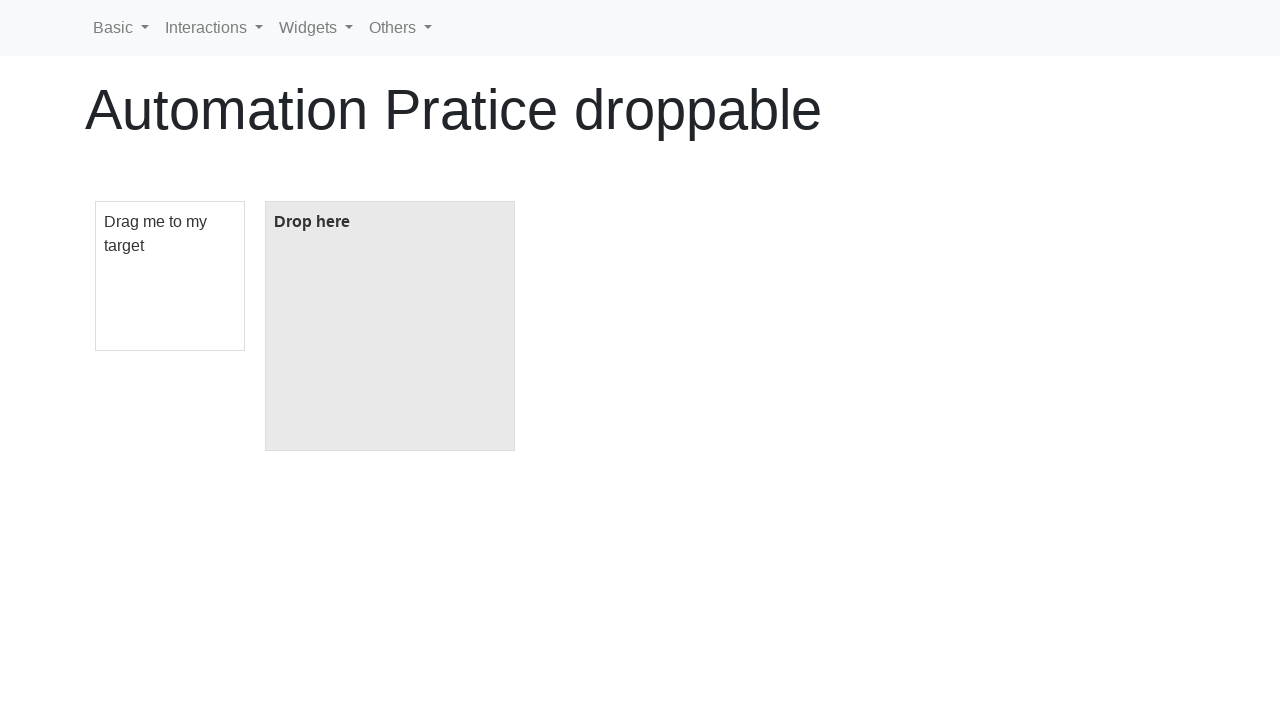

Located the droppable target area
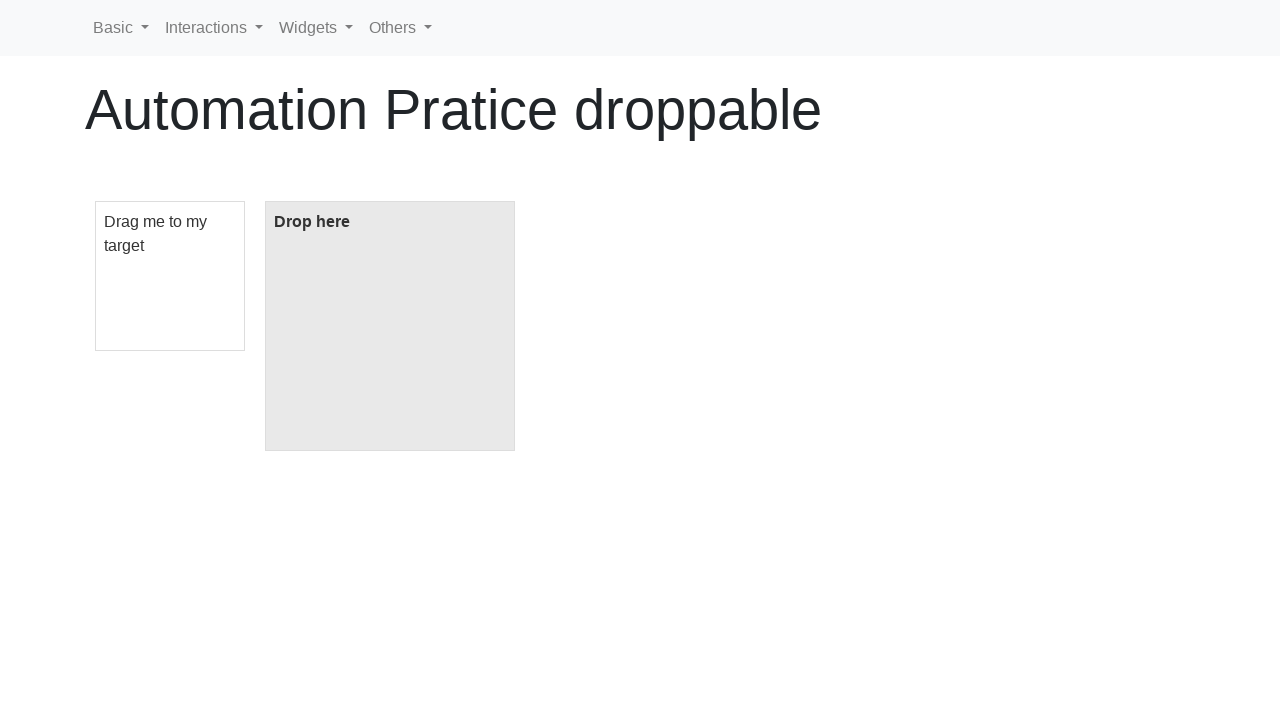

Dragged square element and dropped it onto target area at (390, 326)
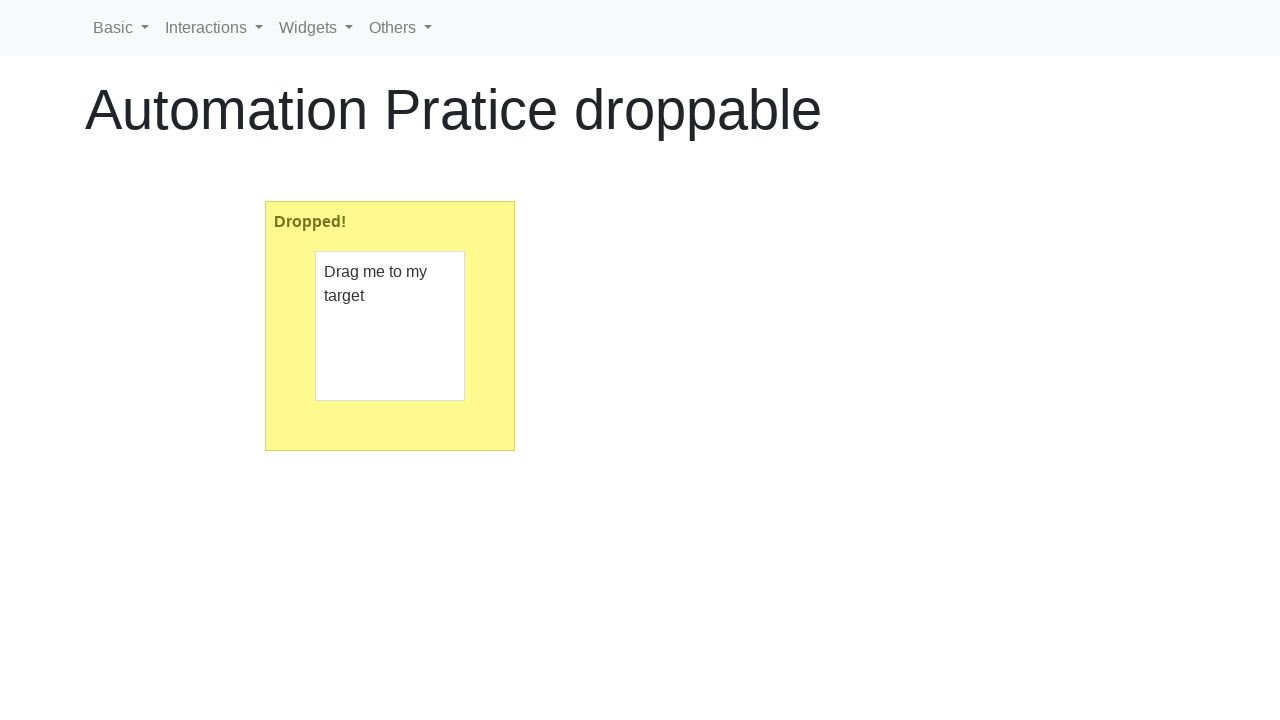

Retrieved success message text 'Dropped!'
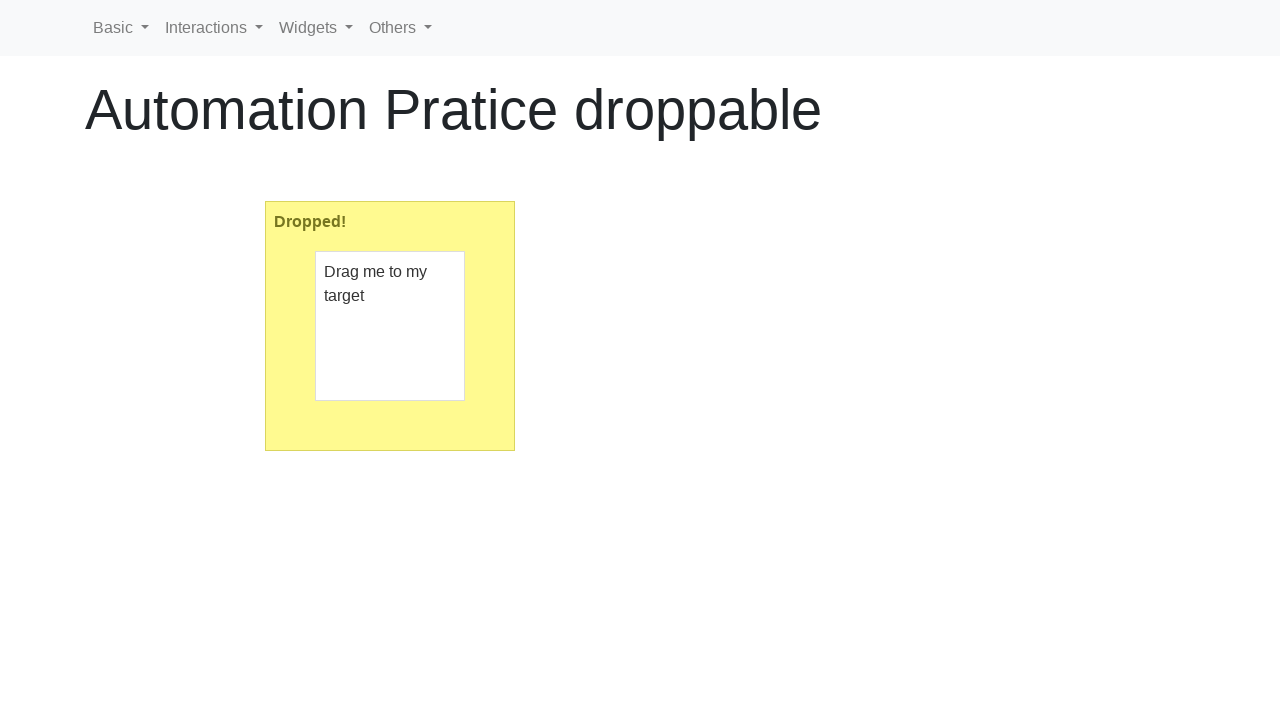

Verified that success message matches expected text
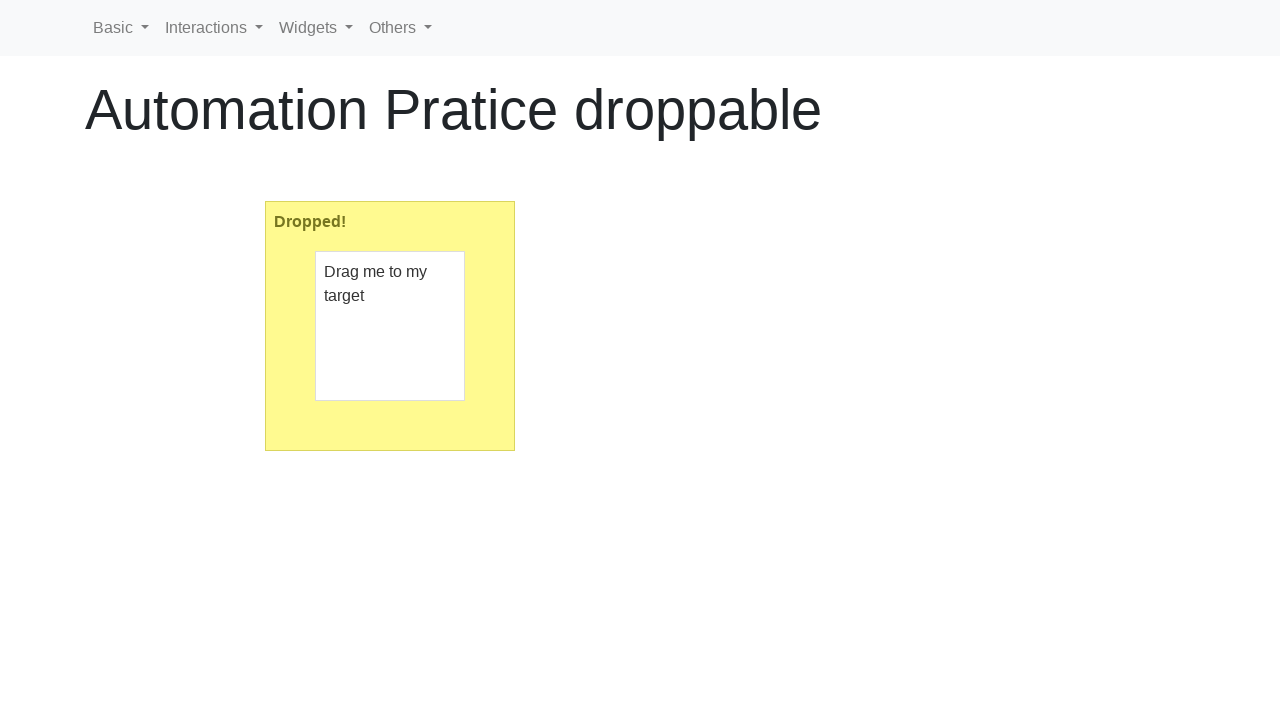

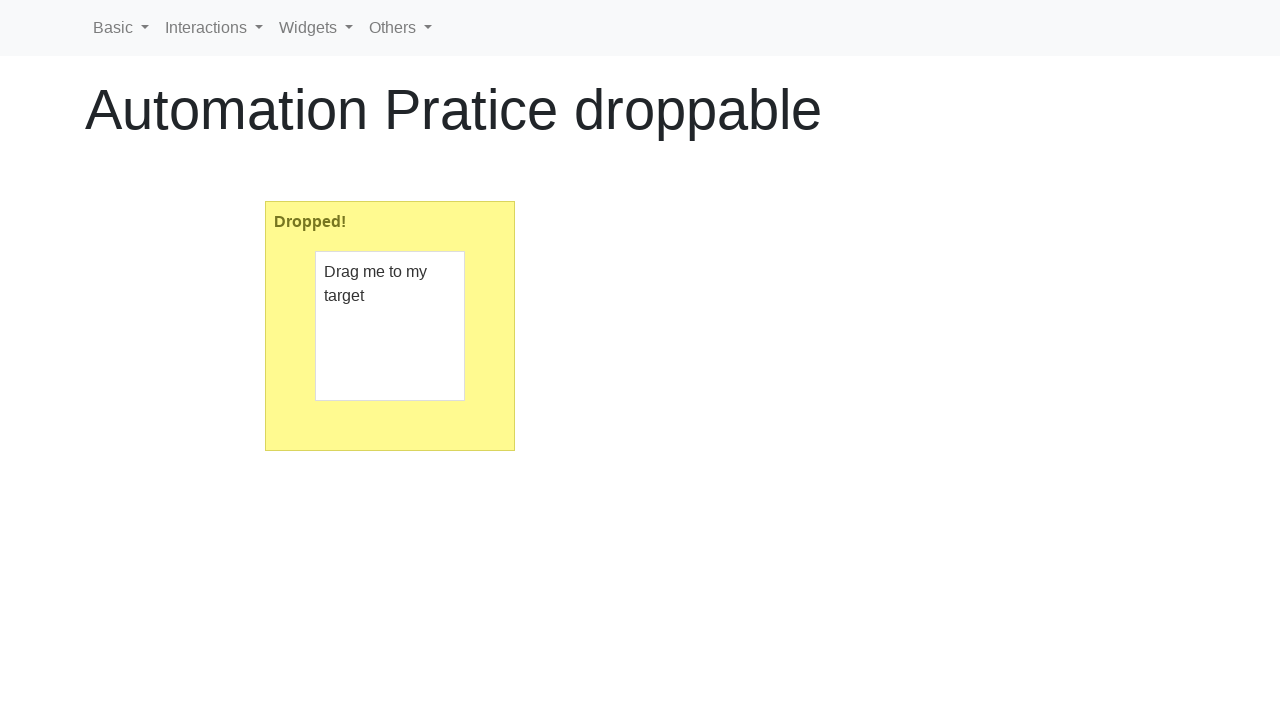